Navigates to YouTube homepage and retrieves the page title

Starting URL: https://youtube.com

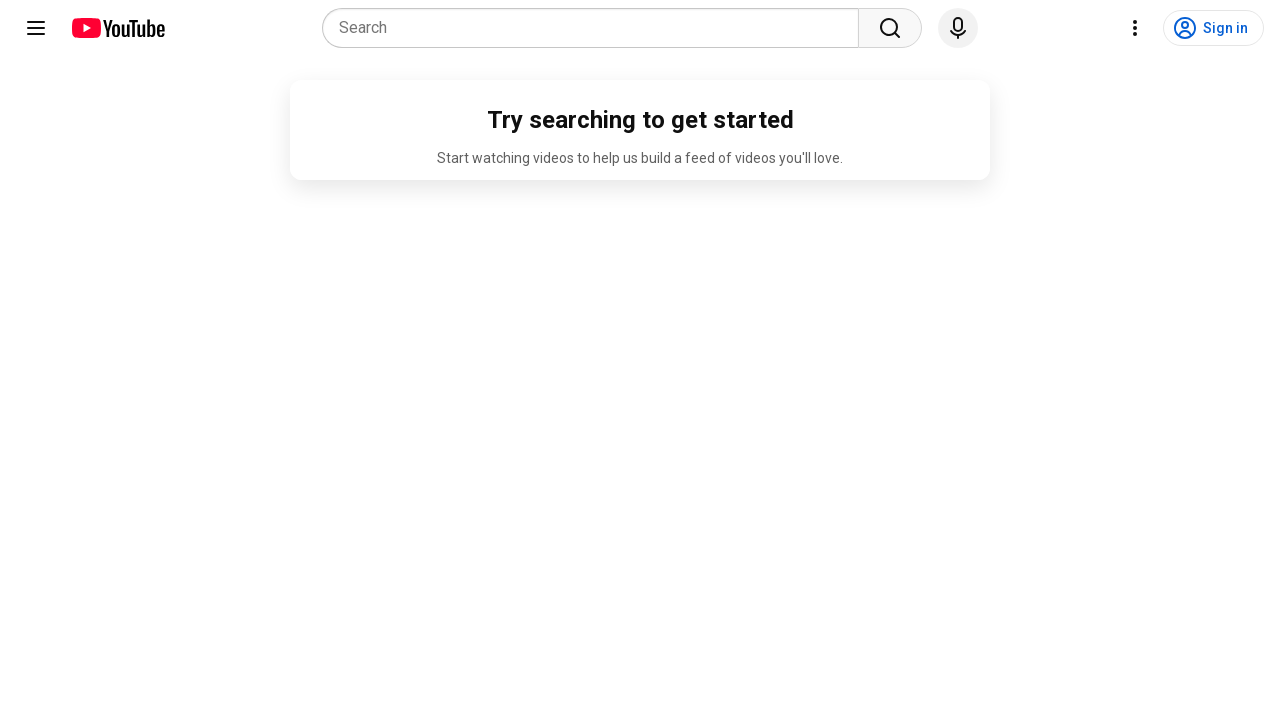

Navigated to YouTube homepage
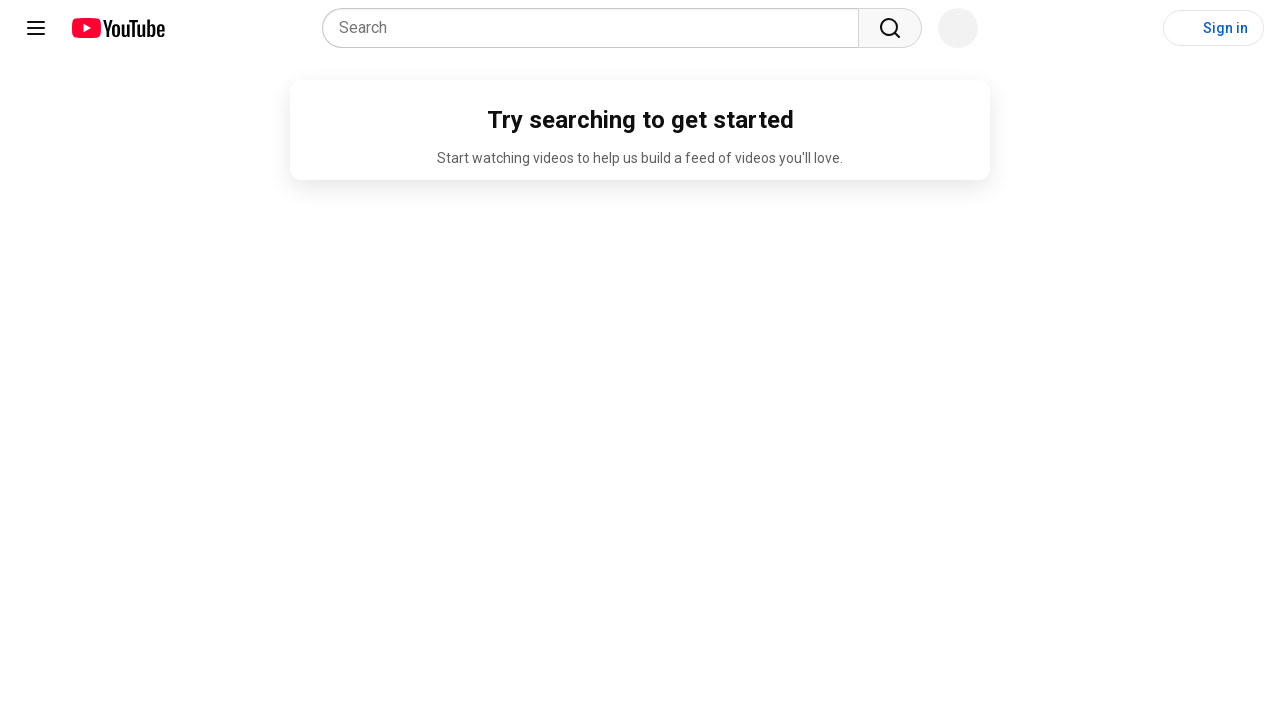

Retrieved page title from YouTube homepage
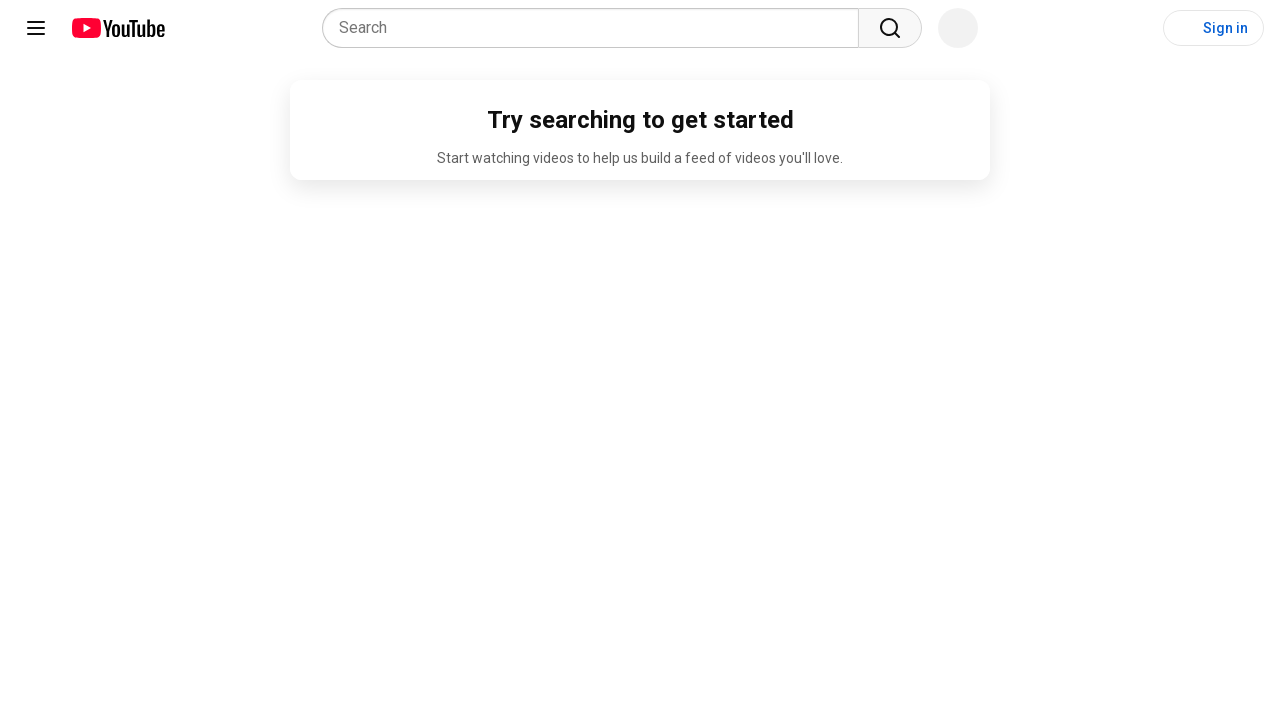

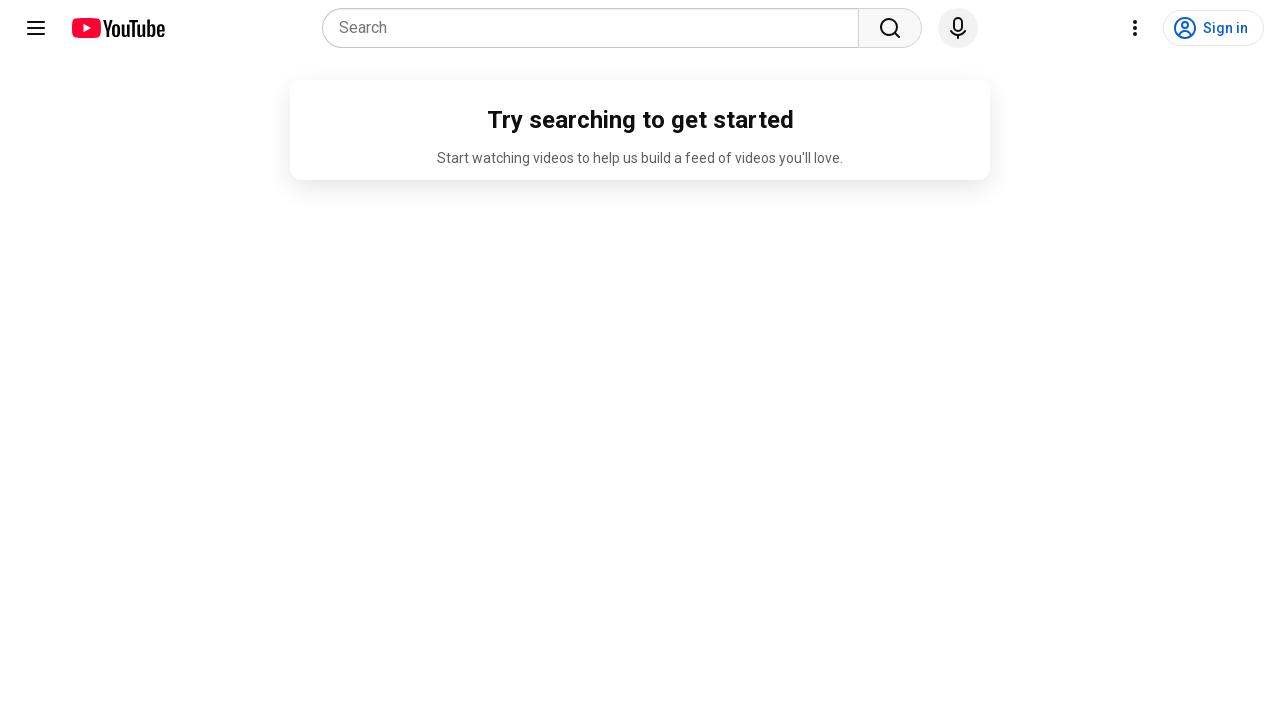